Tests that the complete all checkbox updates state when individual items are completed or cleared

Starting URL: https://demo.playwright.dev/todomvc

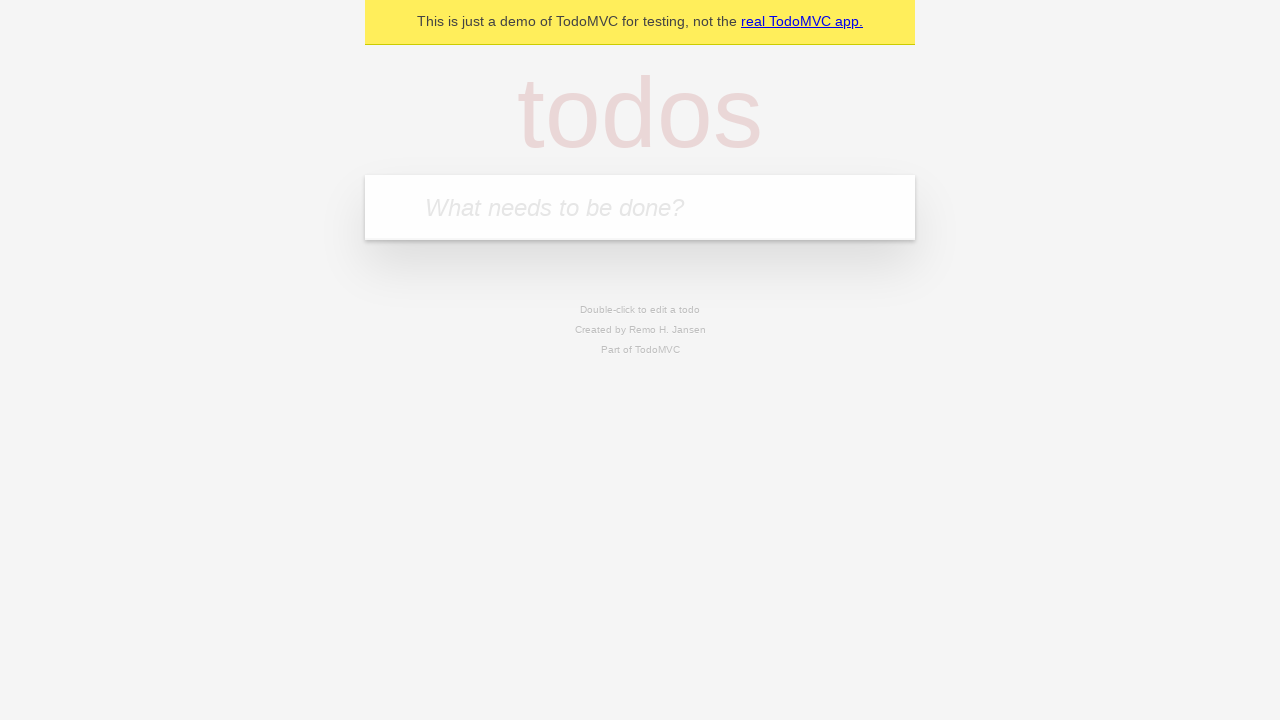

Filled new todo input with 'buy some cheese' on internal:attr=[placeholder="What needs to be done?"i]
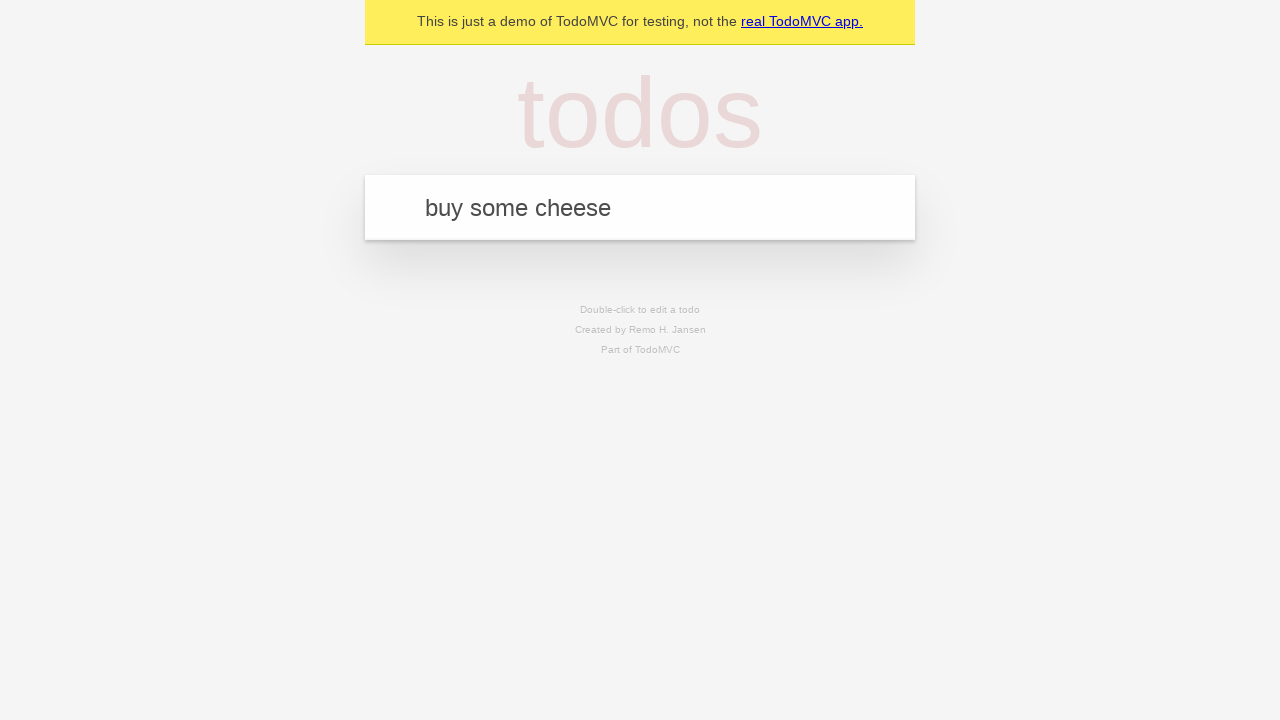

Pressed Enter to add todo item 'buy some cheese' on internal:attr=[placeholder="What needs to be done?"i]
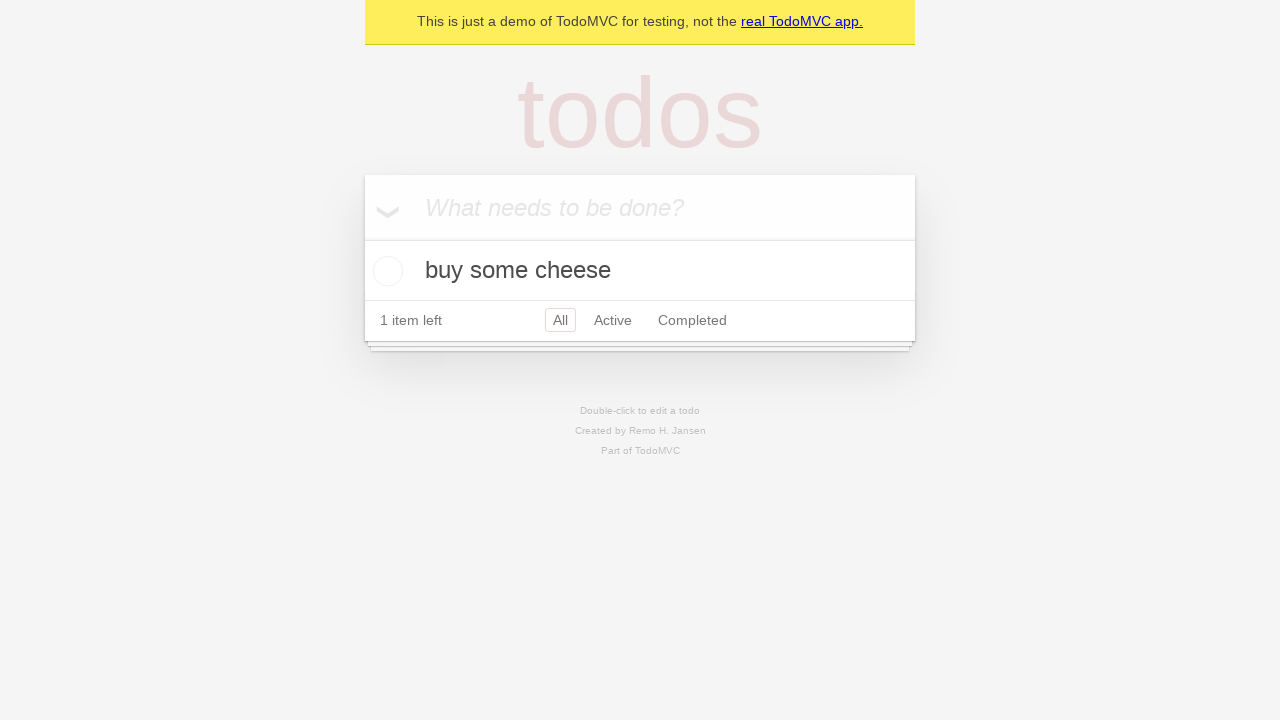

Filled new todo input with 'feed the cat' on internal:attr=[placeholder="What needs to be done?"i]
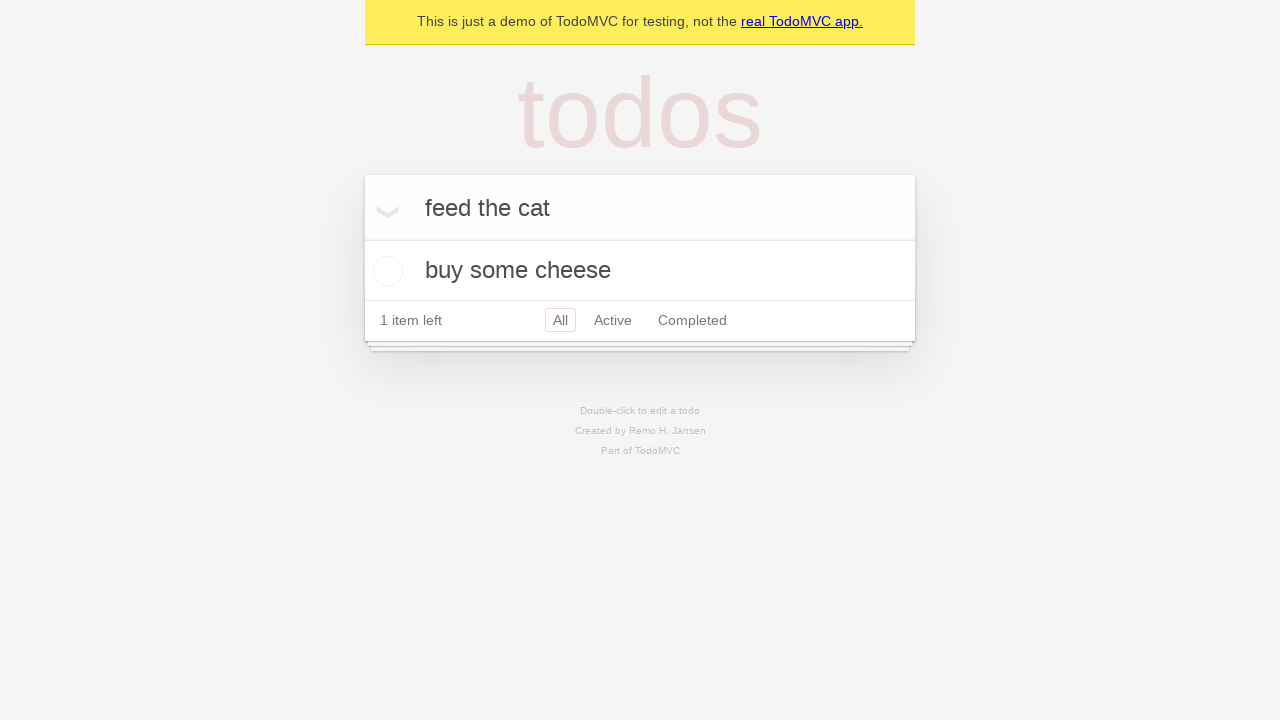

Pressed Enter to add todo item 'feed the cat' on internal:attr=[placeholder="What needs to be done?"i]
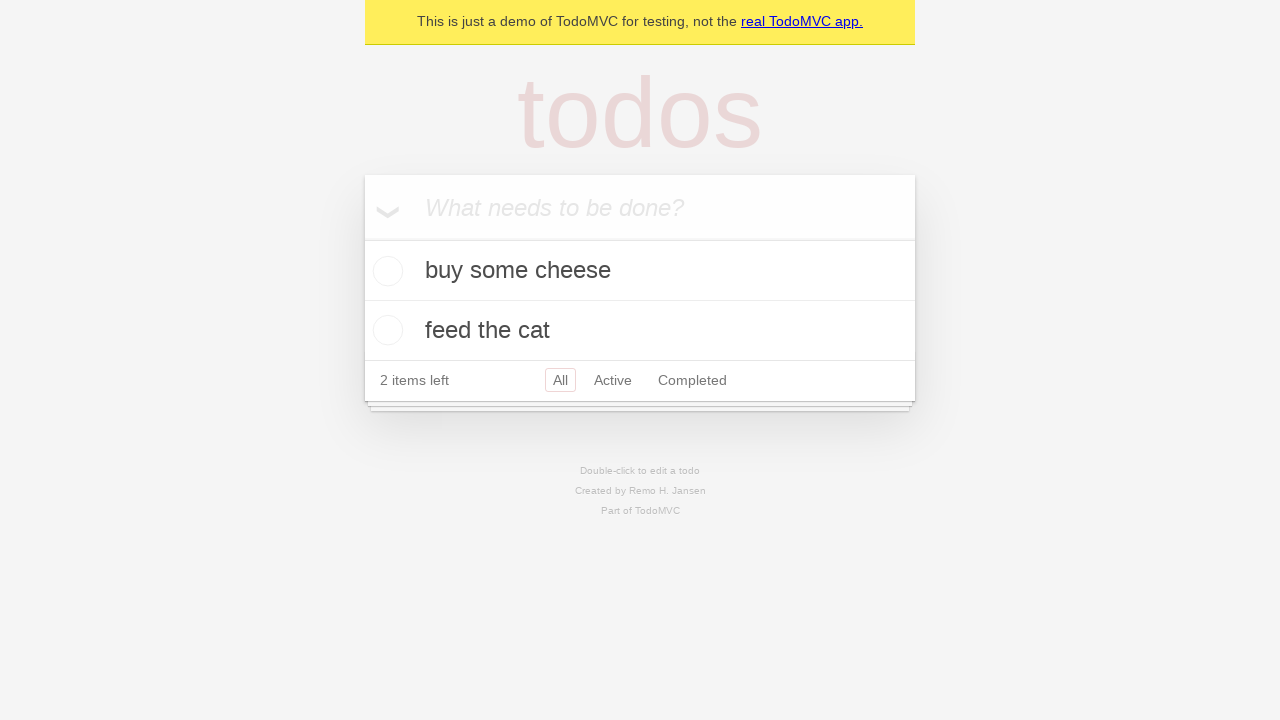

Filled new todo input with 'book a doctors appointment' on internal:attr=[placeholder="What needs to be done?"i]
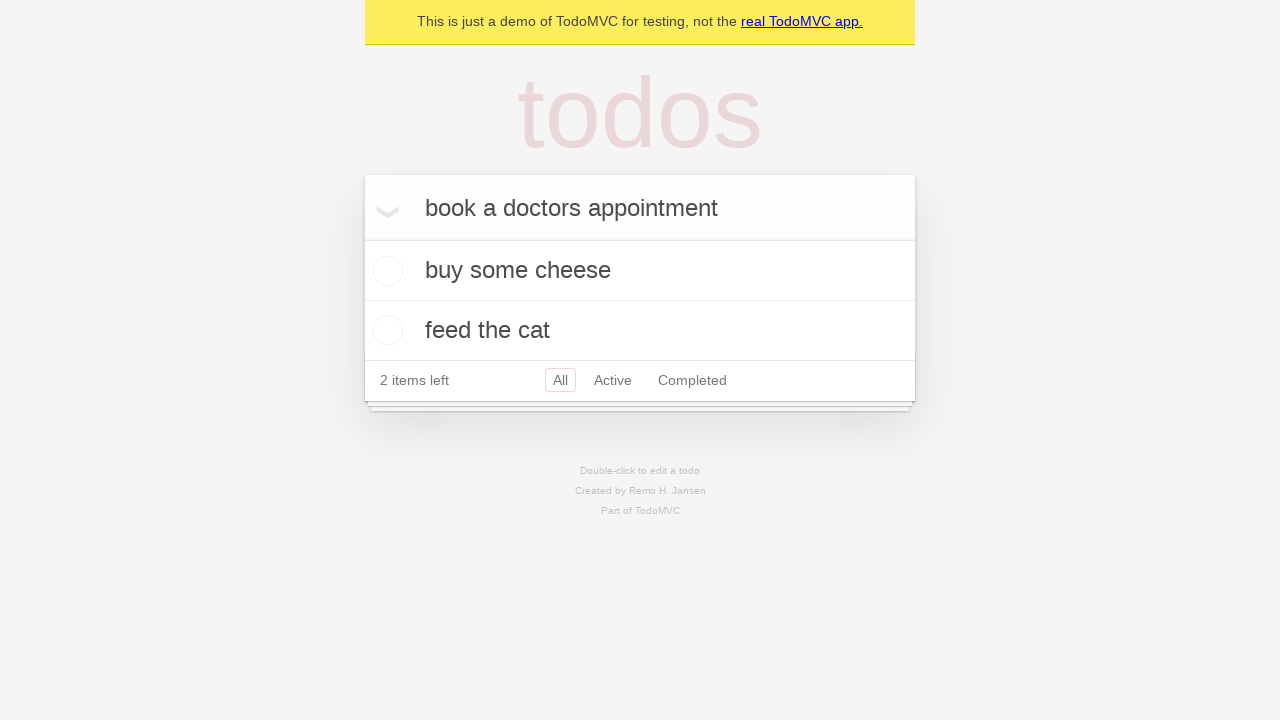

Pressed Enter to add todo item 'book a doctors appointment' on internal:attr=[placeholder="What needs to be done?"i]
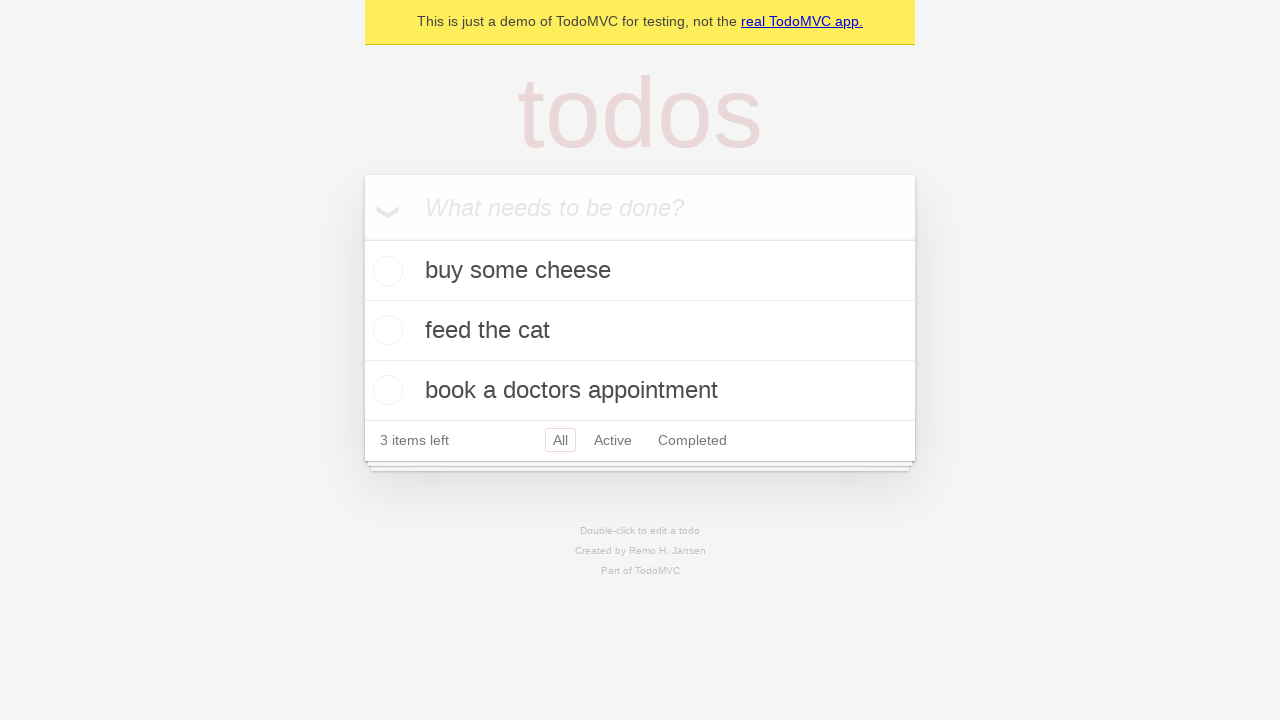

Waited for all 3 todo items to be created in localStorage
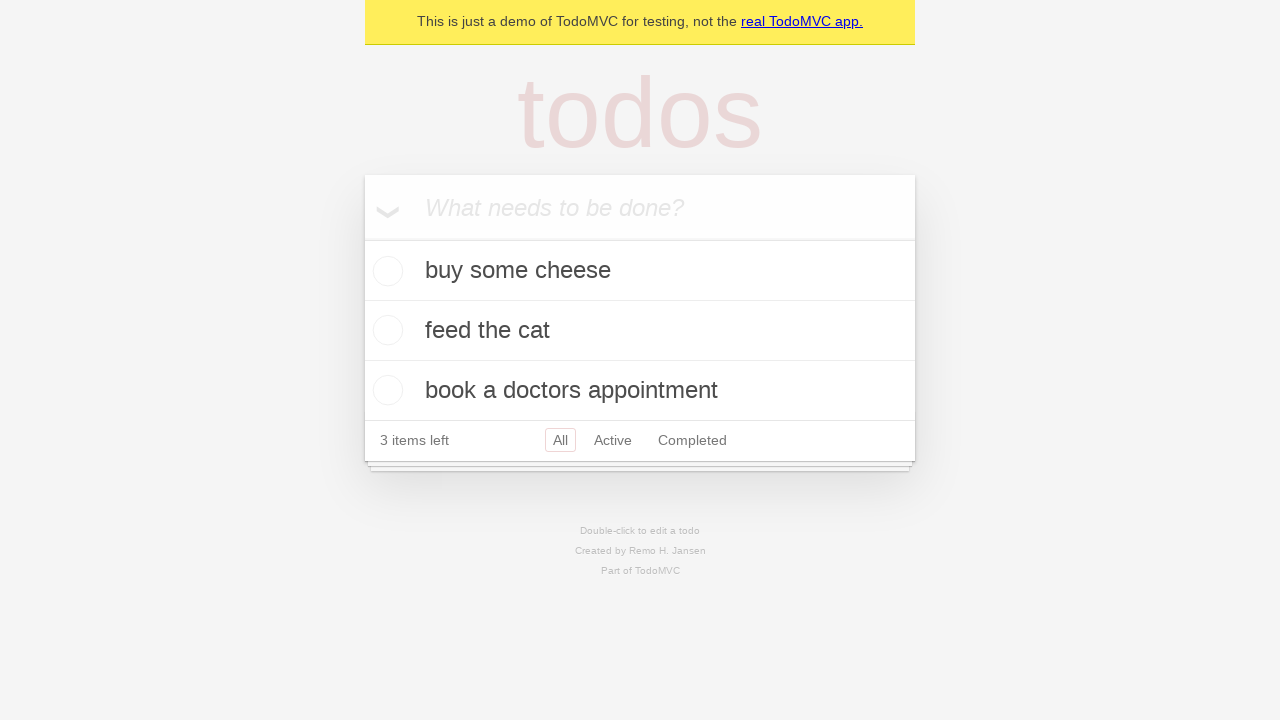

Clicked 'Mark all as complete' checkbox at (362, 238) on internal:label="Mark all as complete"i
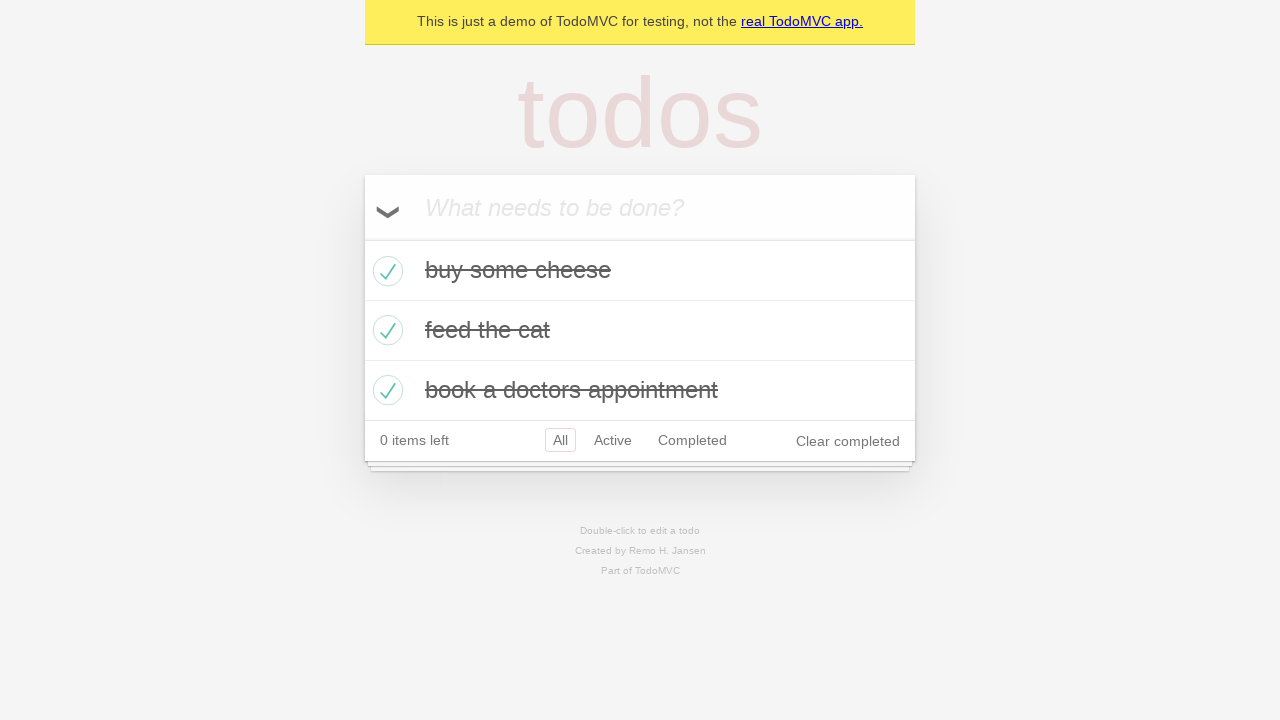

Waited for all 3 todos to be marked as completed
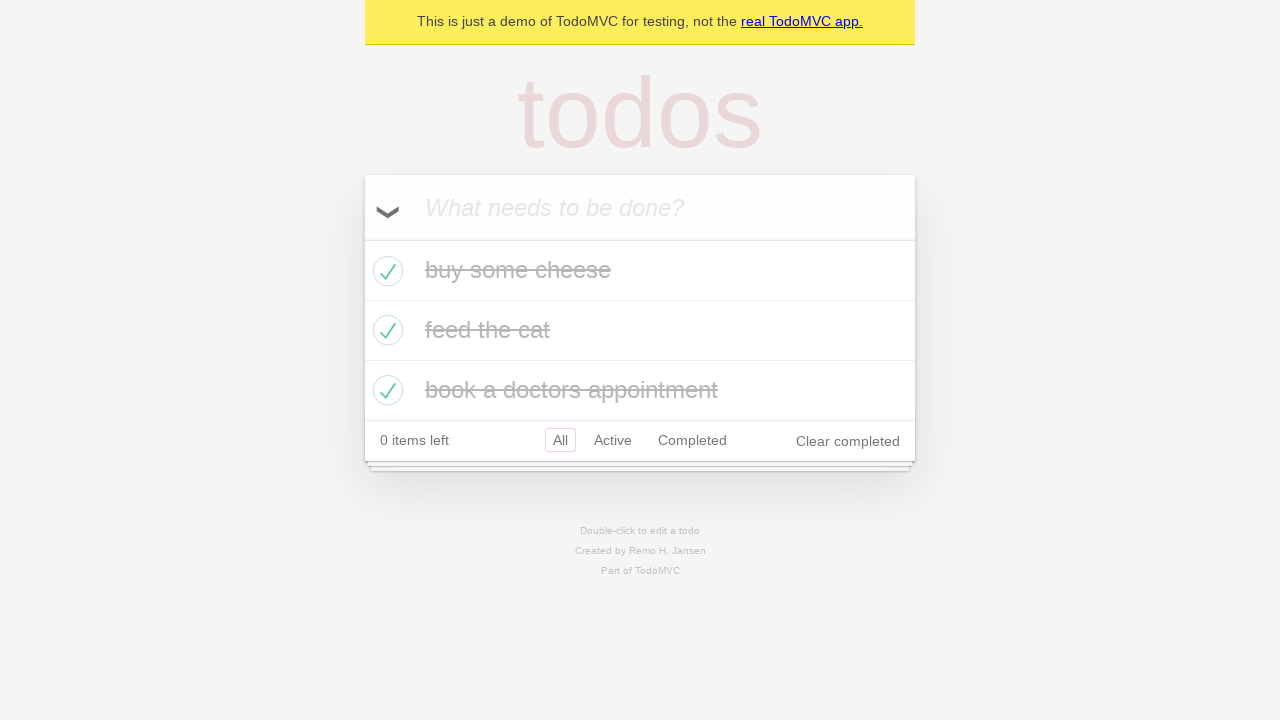

Unchecked the first todo item at (385, 271) on internal:testid=[data-testid="todo-item"s] >> nth=0 >> internal:role=checkbox
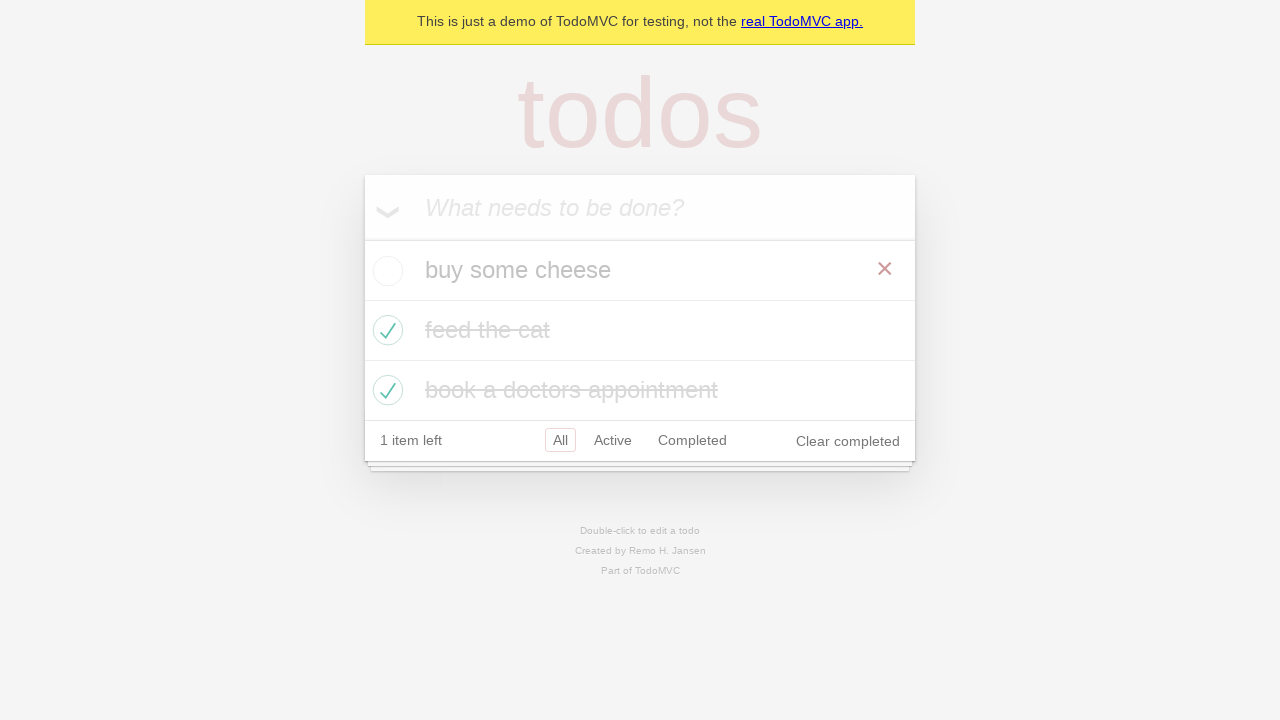

Re-checked the first todo item at (385, 271) on internal:testid=[data-testid="todo-item"s] >> nth=0 >> internal:role=checkbox
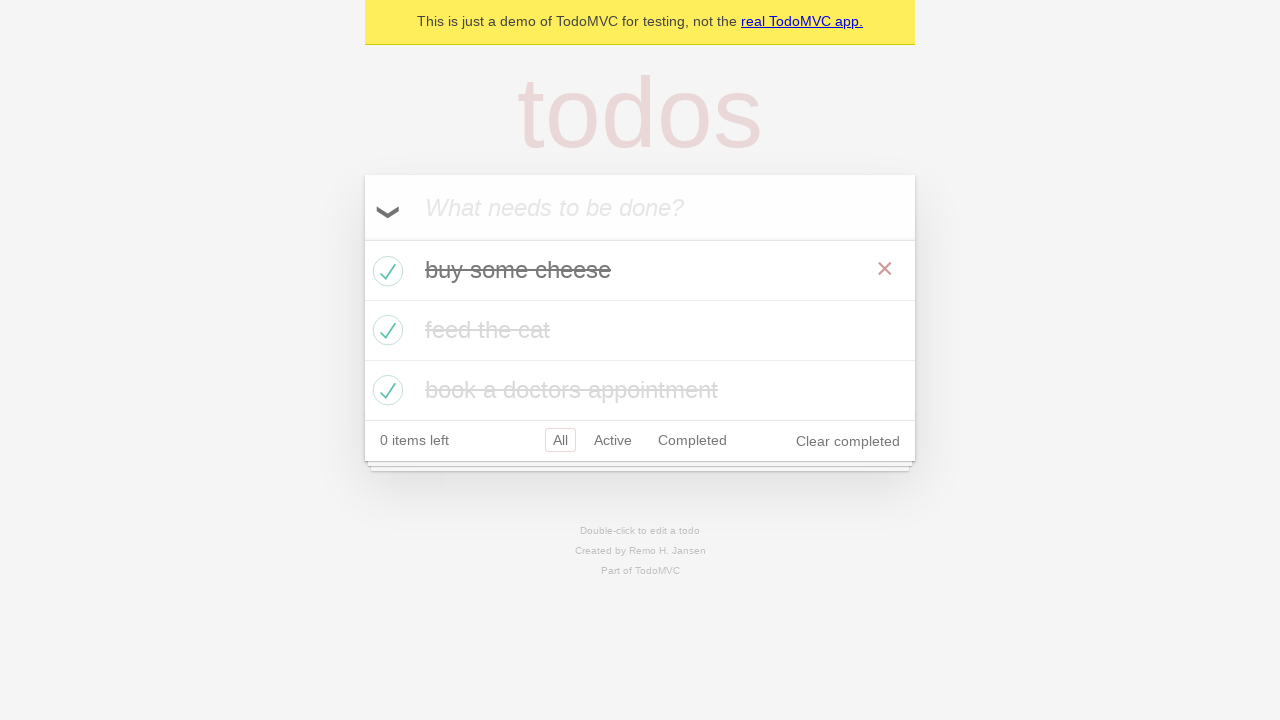

Waited for all 3 todos to be completed again after re-checking first item
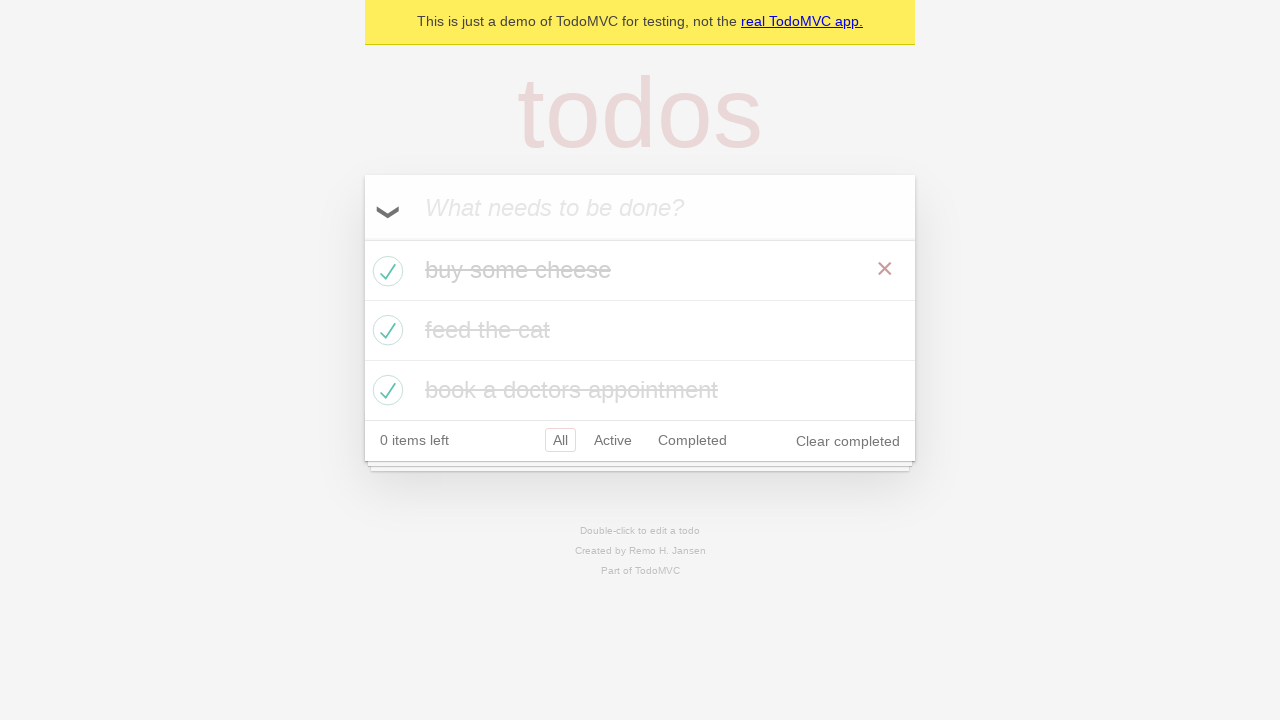

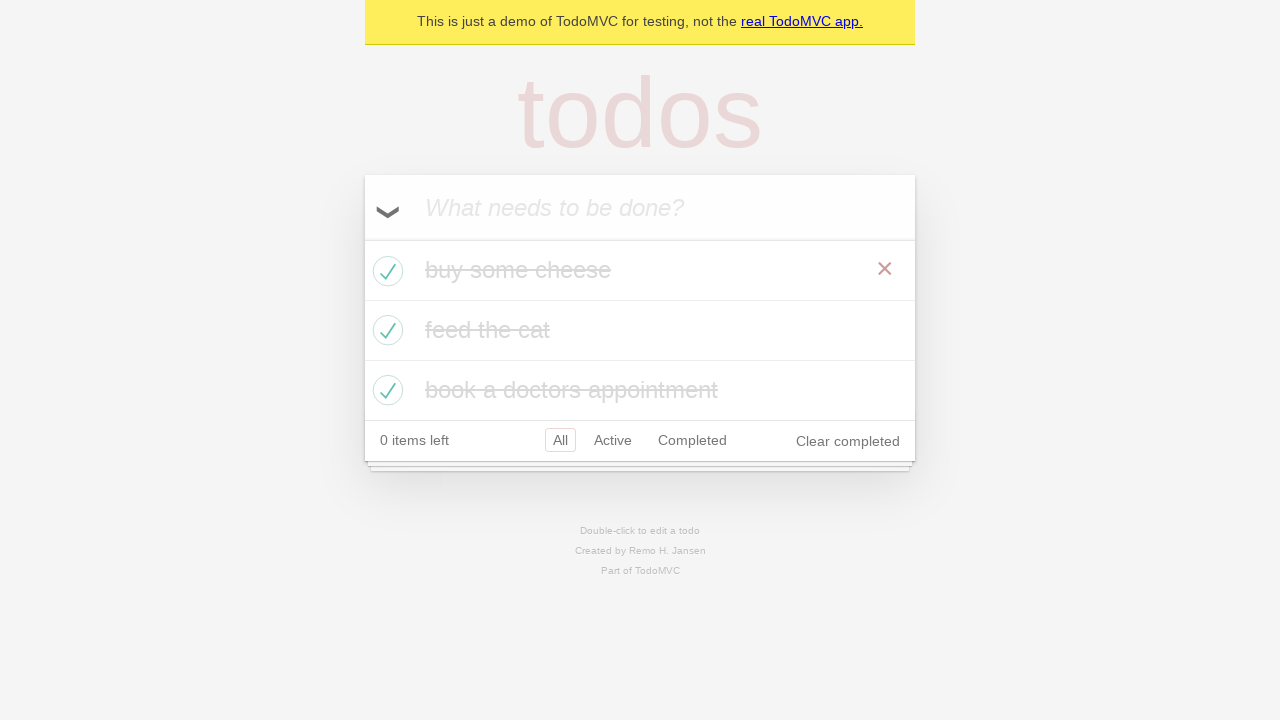